Tests basic drag and drop functionality by dragging an element to a drop target and verifying the element moved and the target shows "Dropped!"

Starting URL: https://demoqa.com/droppable

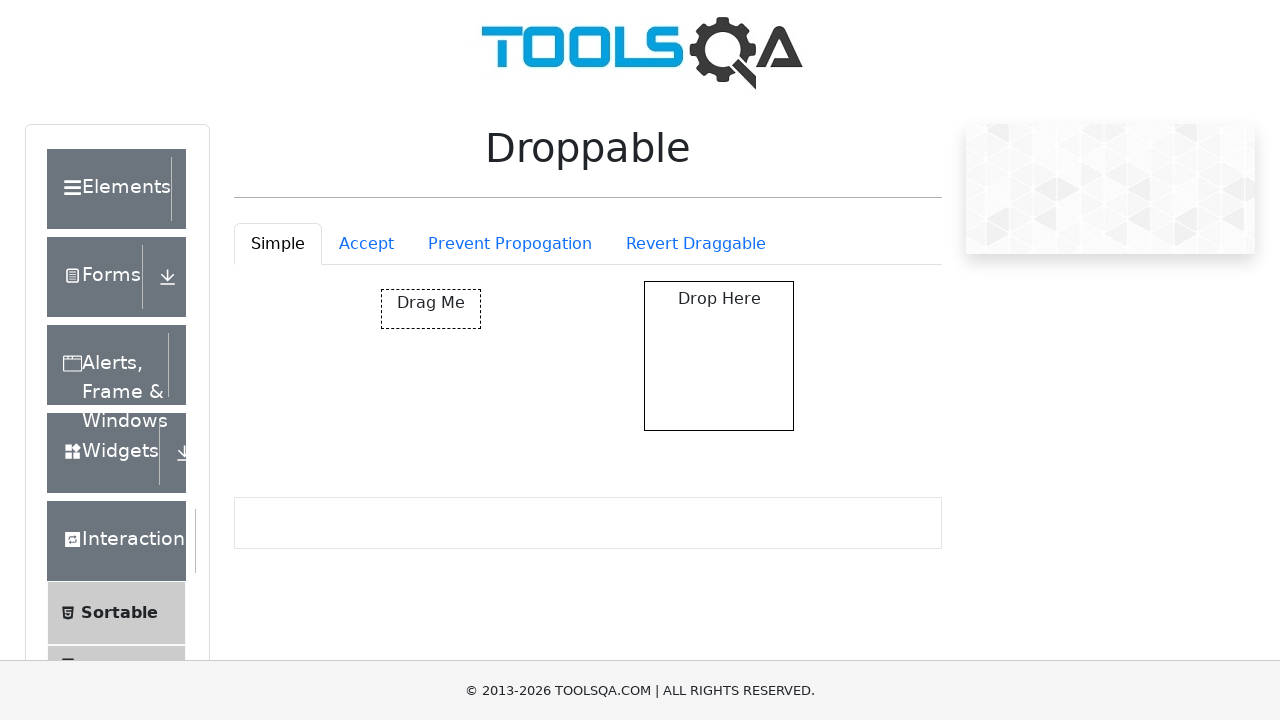

Located draggable element
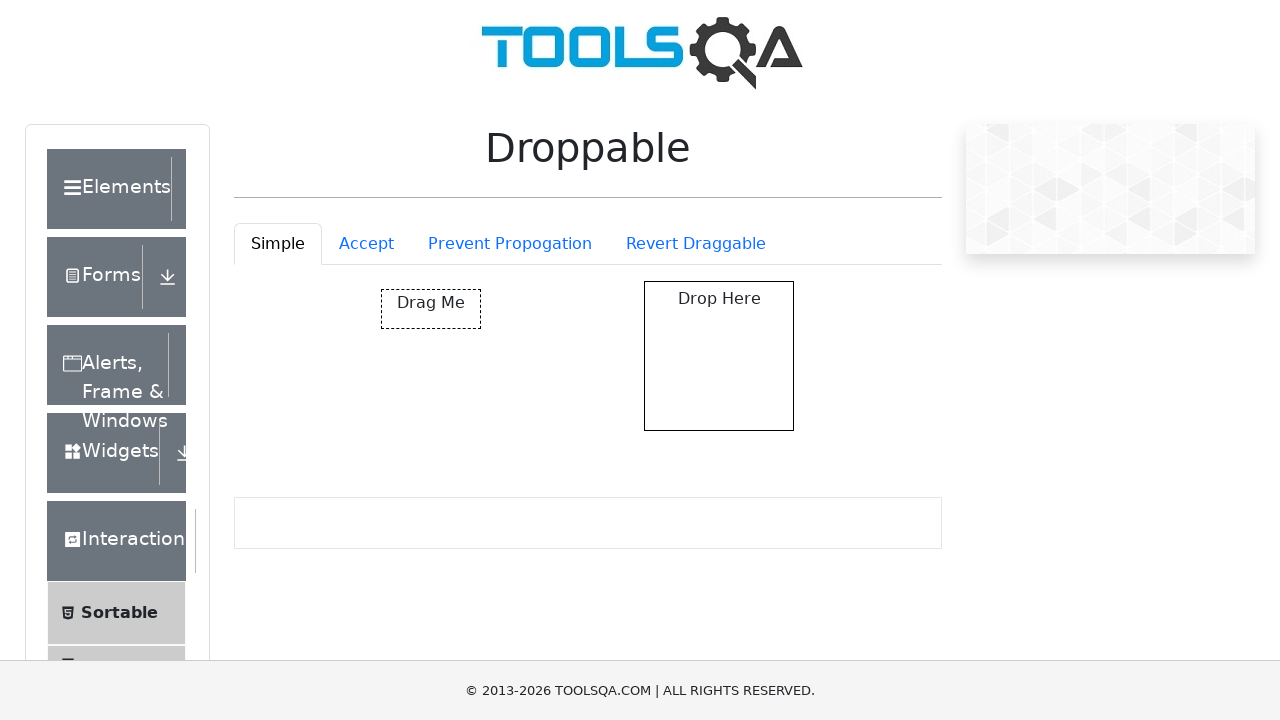

Located drop target element
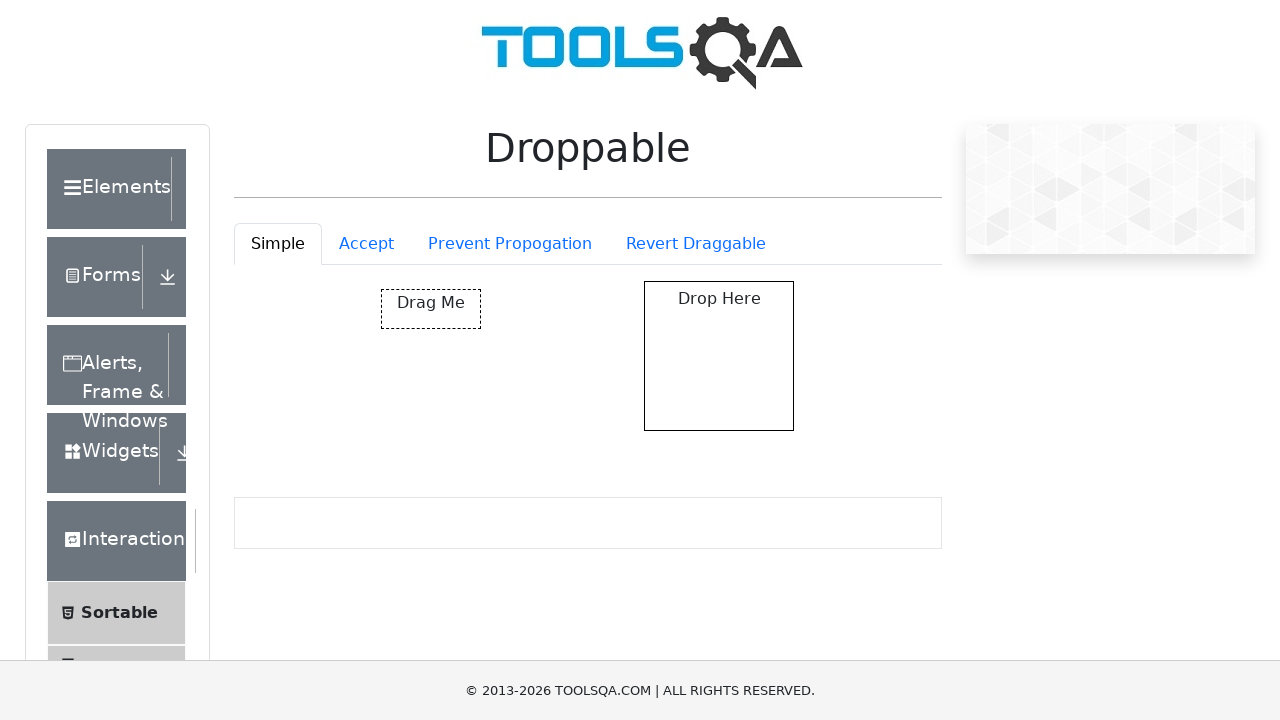

Dragged element to drop target at (719, 356)
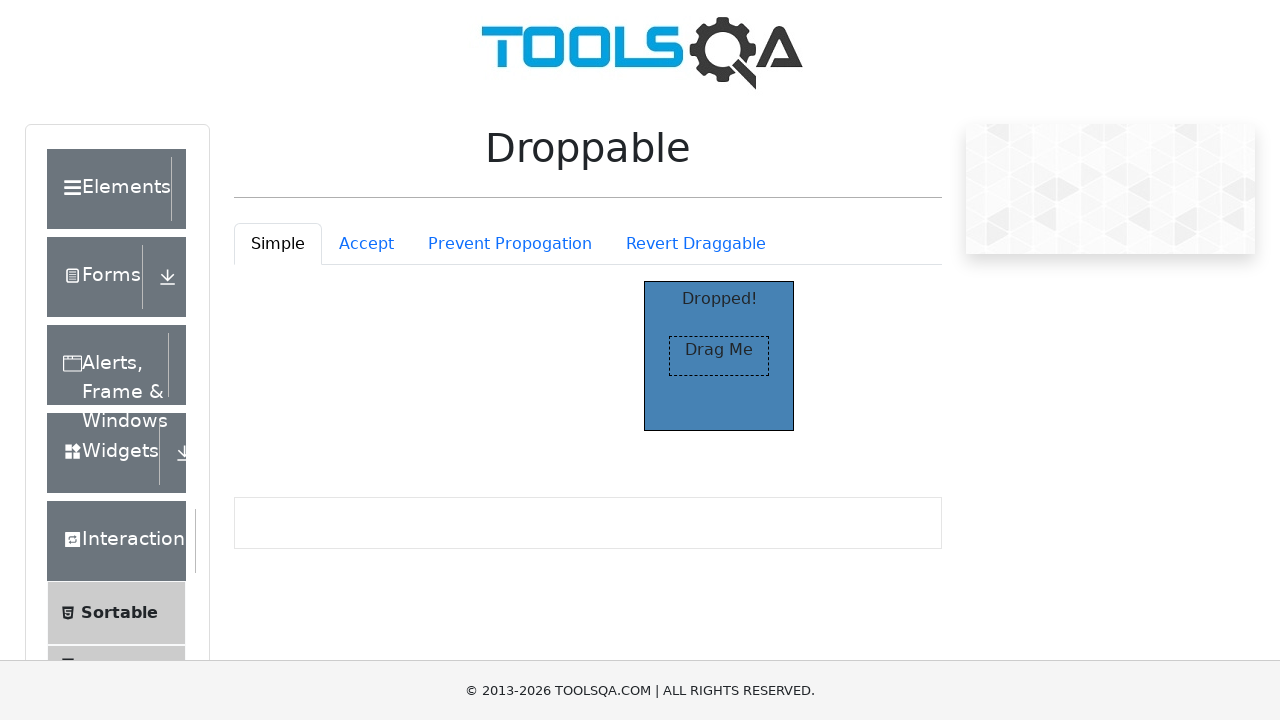

Verified drop target shows 'Dropped!' text
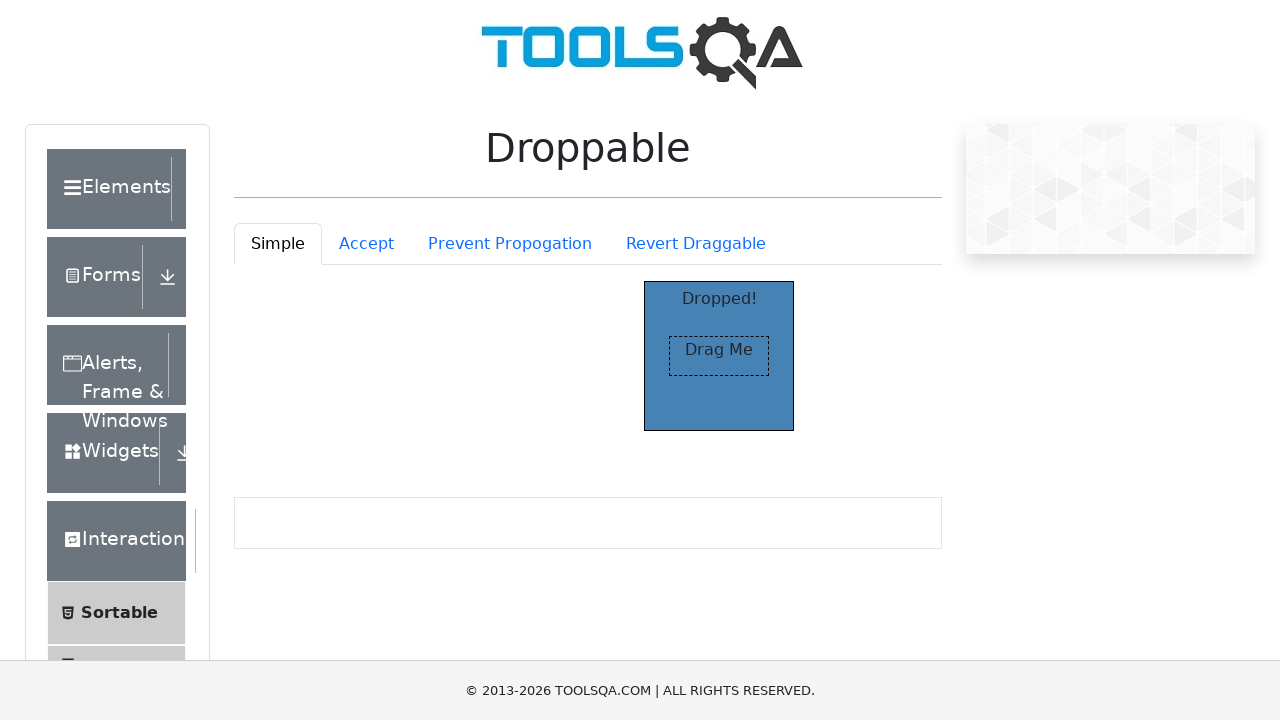

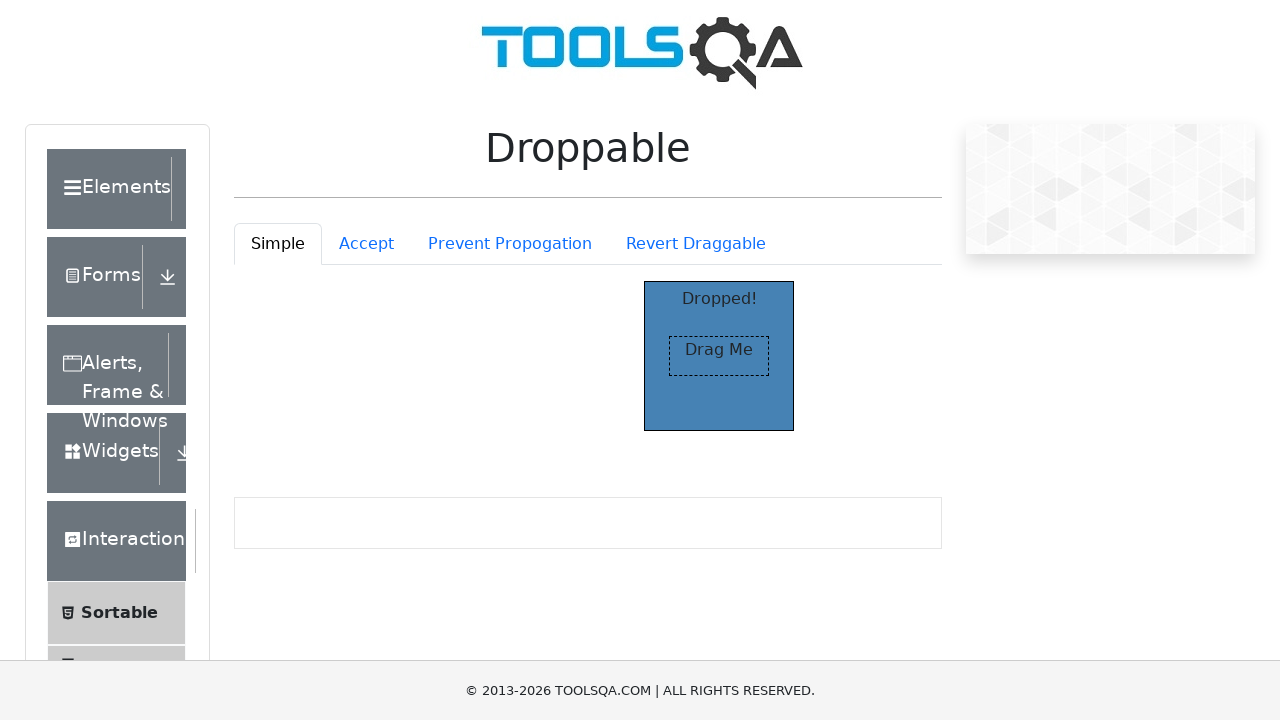